Tests clearing the complete state of all items by checking and unchecking toggle all

Starting URL: https://demo.playwright.dev/todomvc

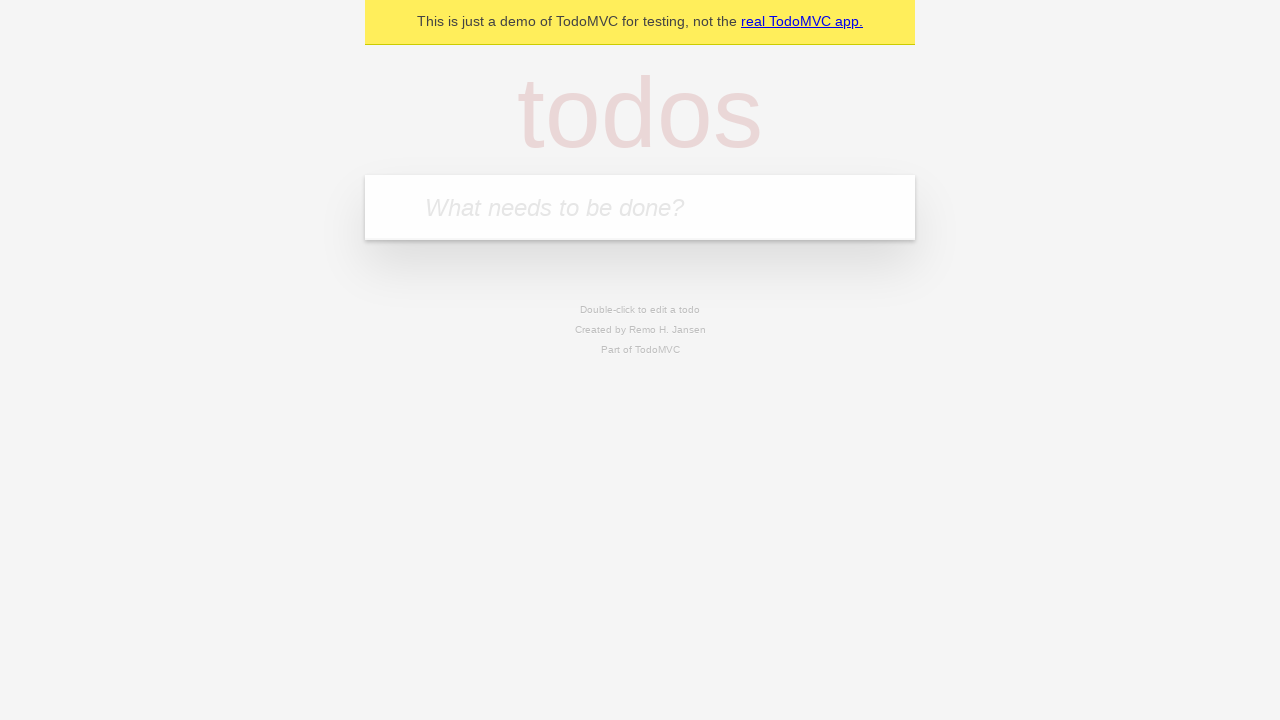

Filled todo input with 'buy some cheese' on internal:attr=[placeholder="What needs to be done?"i]
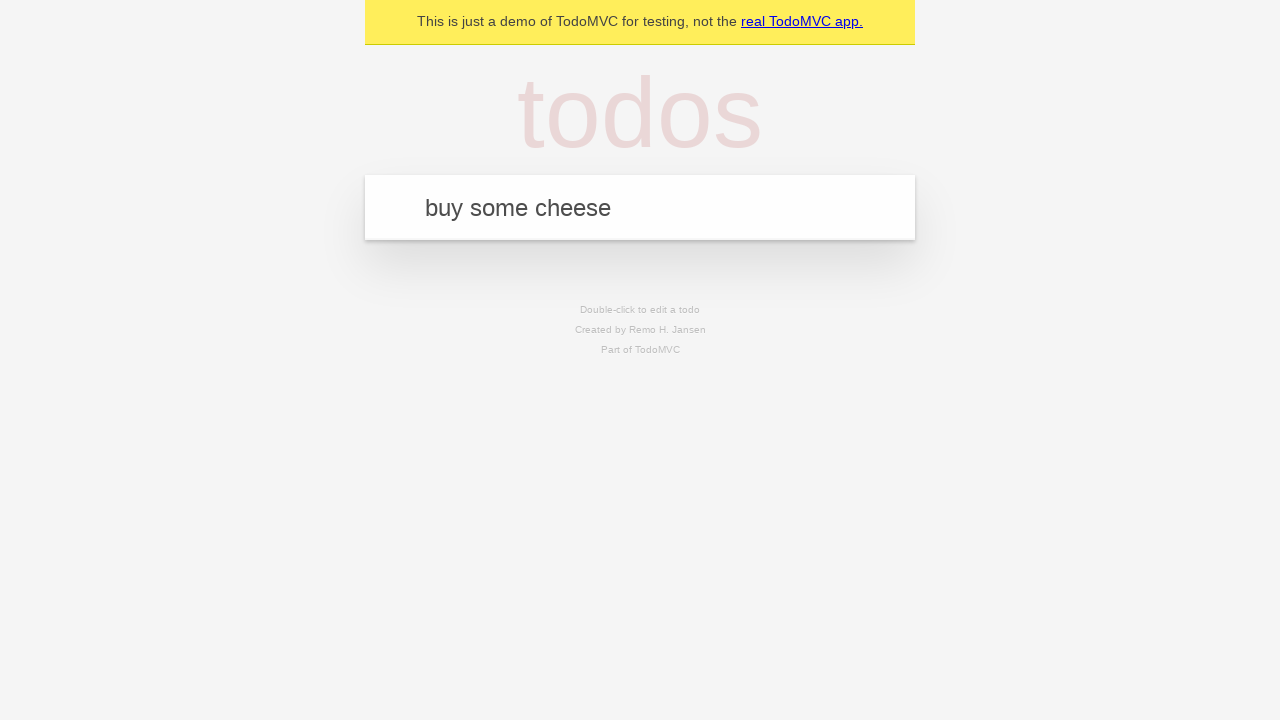

Pressed Enter to create first todo on internal:attr=[placeholder="What needs to be done?"i]
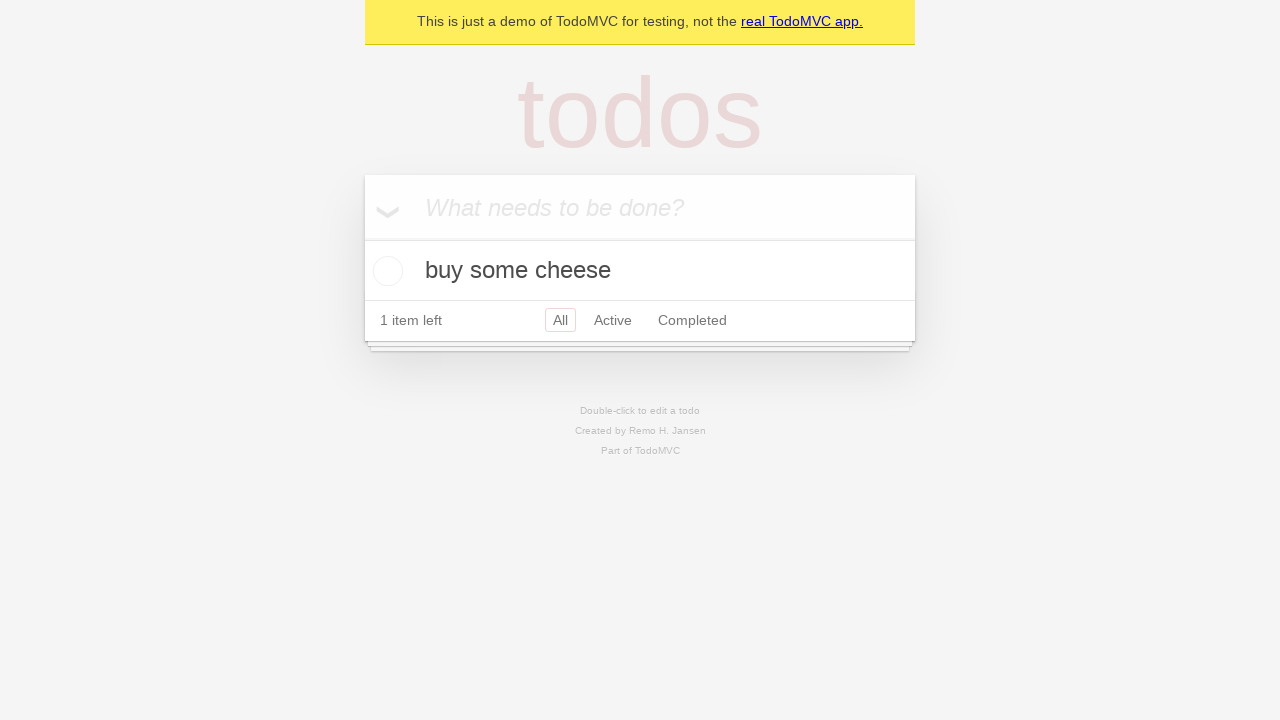

Filled todo input with 'feed the cat' on internal:attr=[placeholder="What needs to be done?"i]
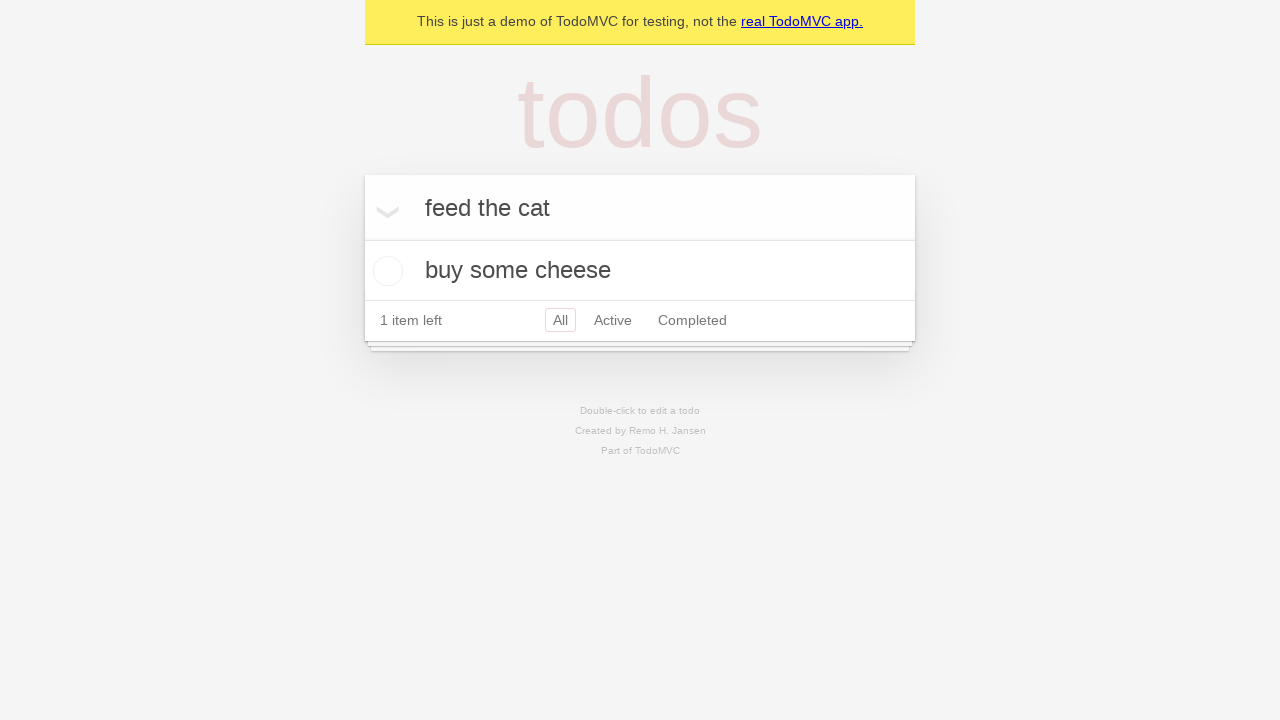

Pressed Enter to create second todo on internal:attr=[placeholder="What needs to be done?"i]
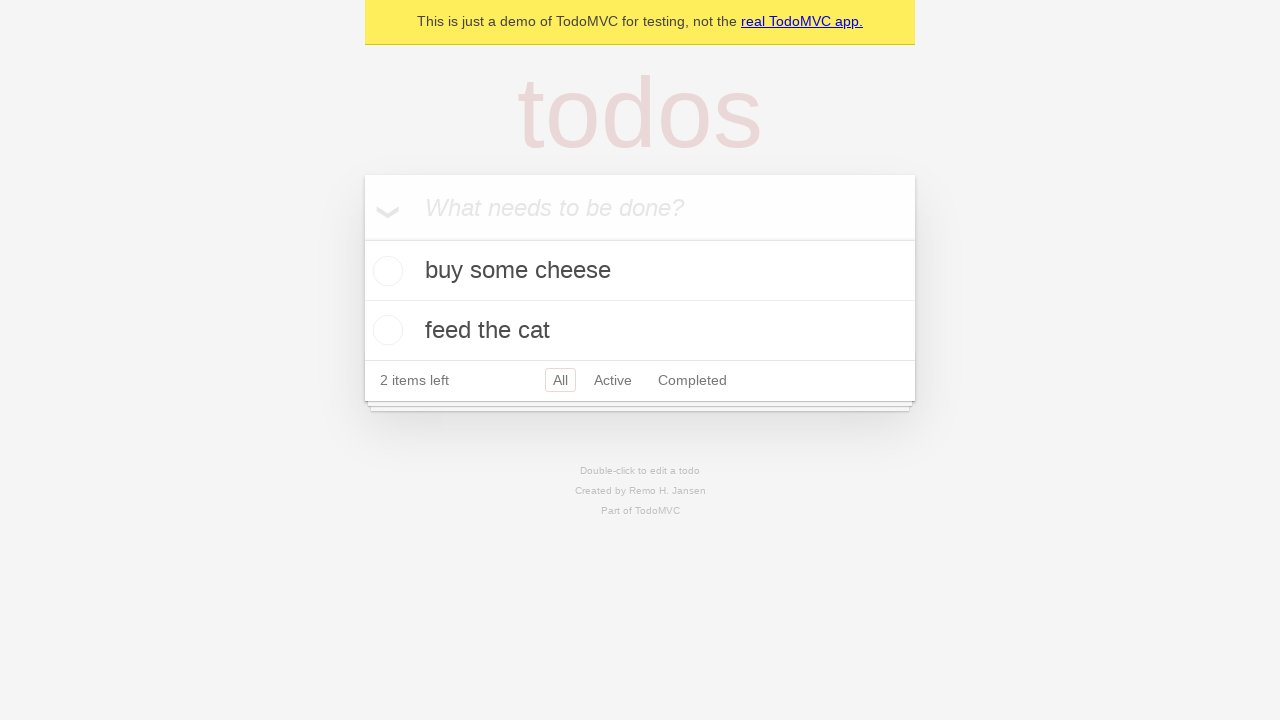

Filled todo input with 'book a doctors appointment' on internal:attr=[placeholder="What needs to be done?"i]
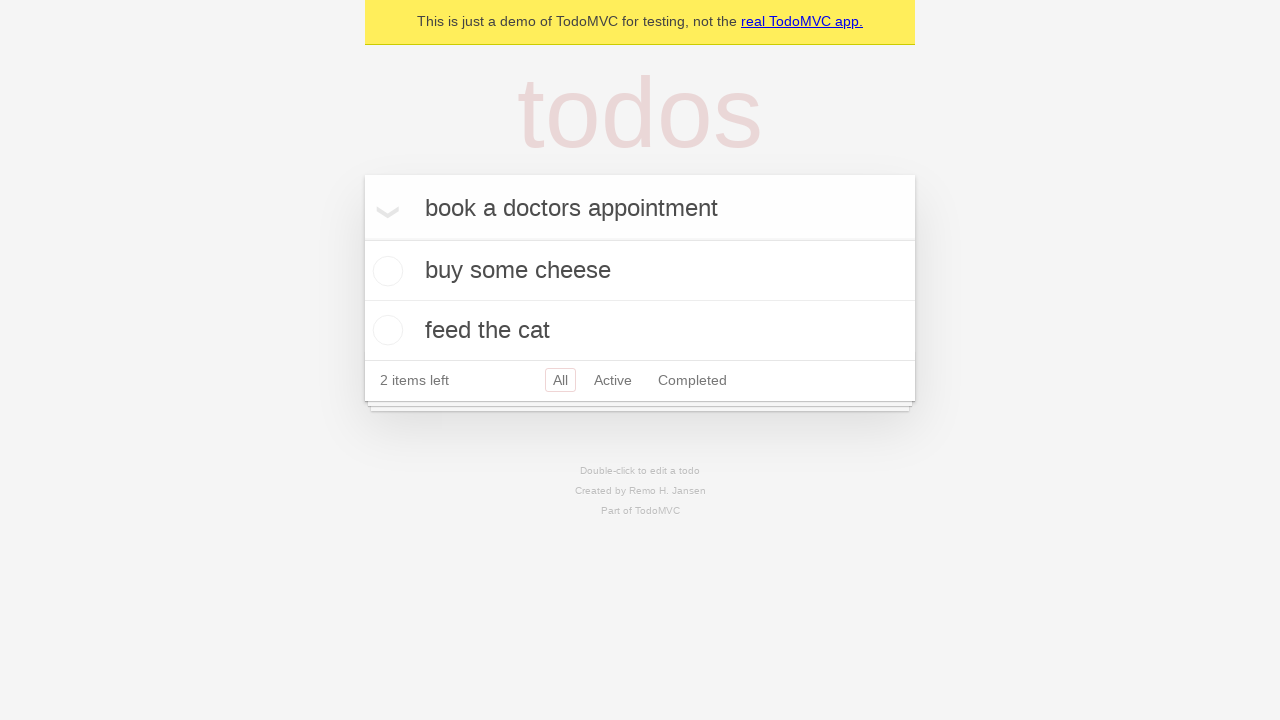

Pressed Enter to create third todo on internal:attr=[placeholder="What needs to be done?"i]
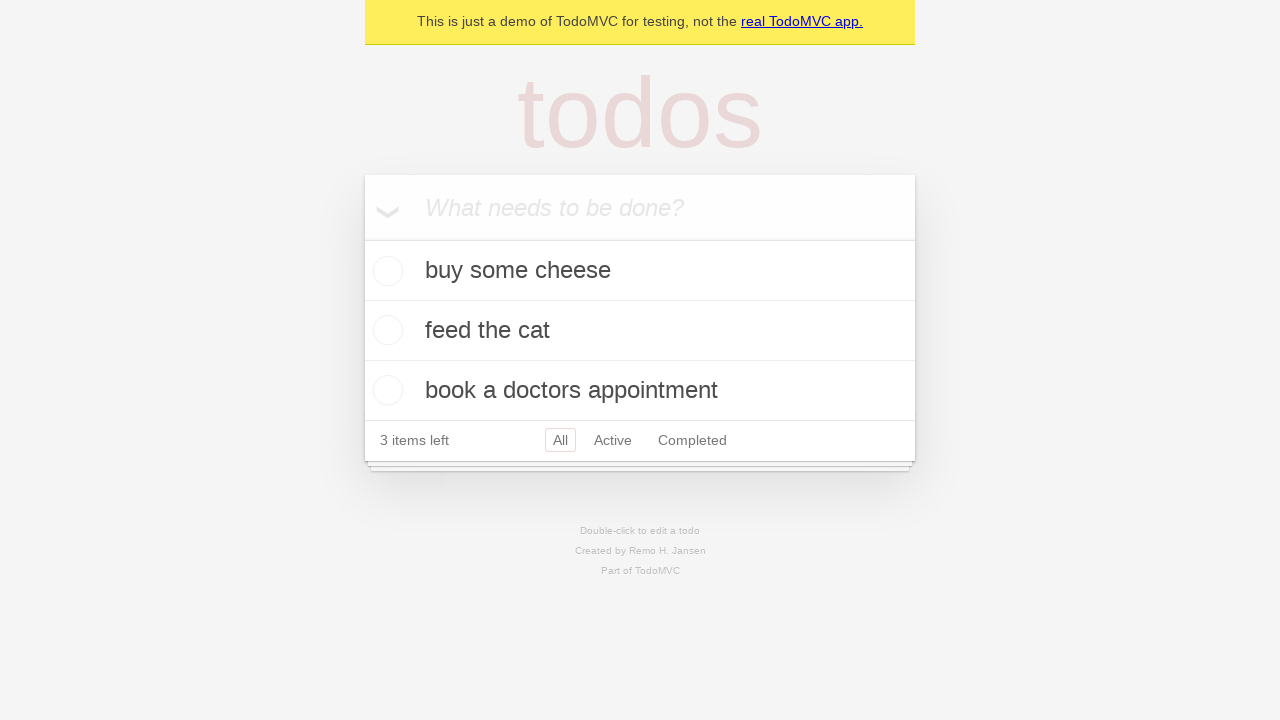

Clicked 'Mark all as complete' toggle to check all todos at (362, 238) on internal:label="Mark all as complete"i
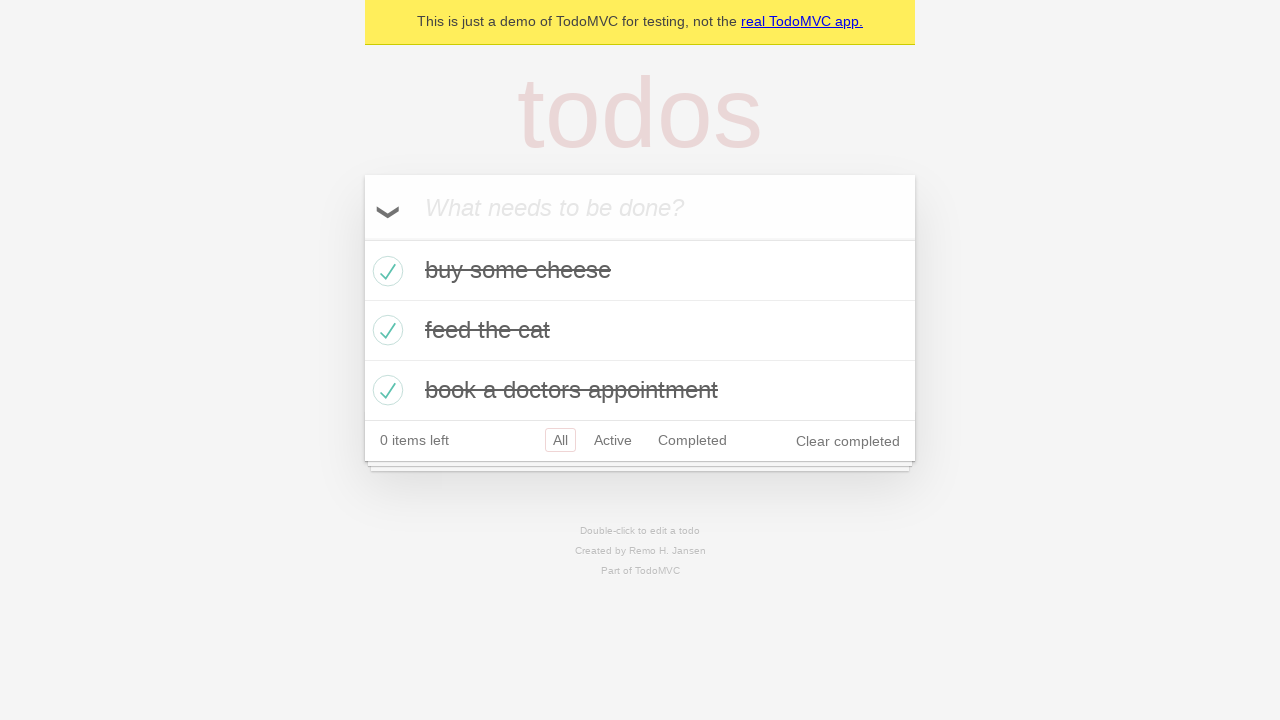

Clicked 'Mark all as complete' toggle to uncheck all todos at (362, 238) on internal:label="Mark all as complete"i
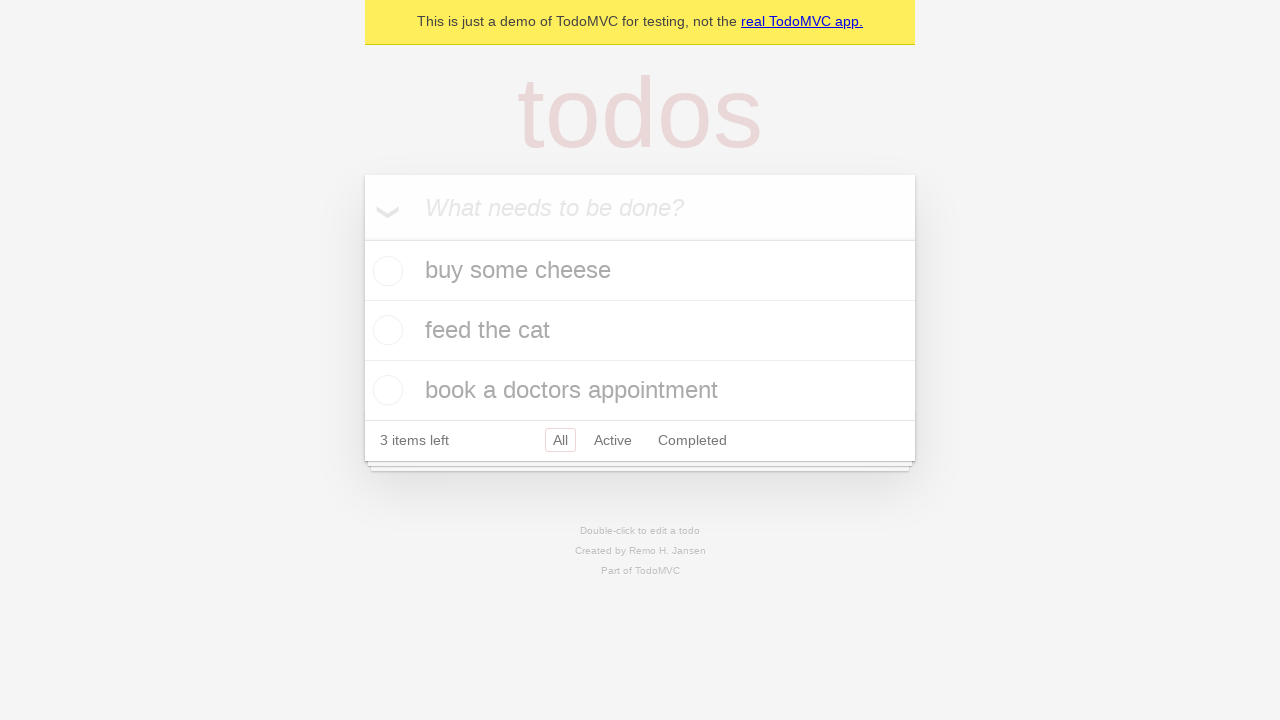

Verified that todo items are present in the DOM
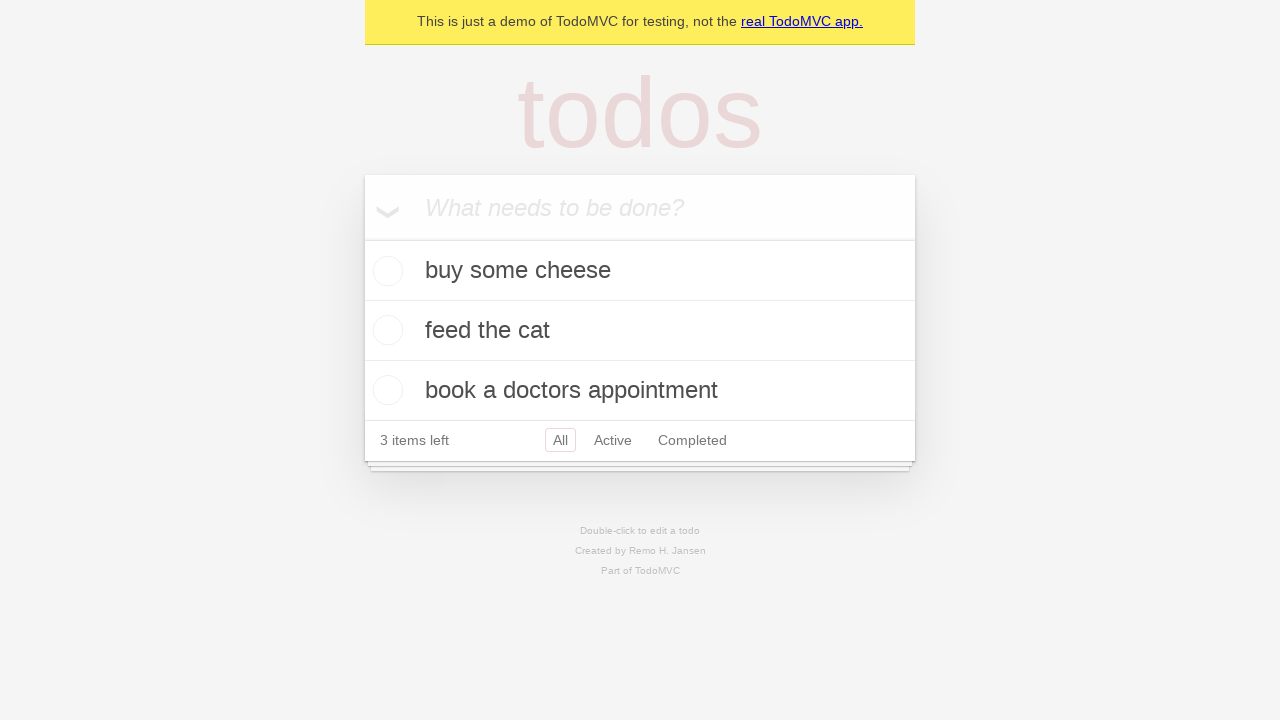

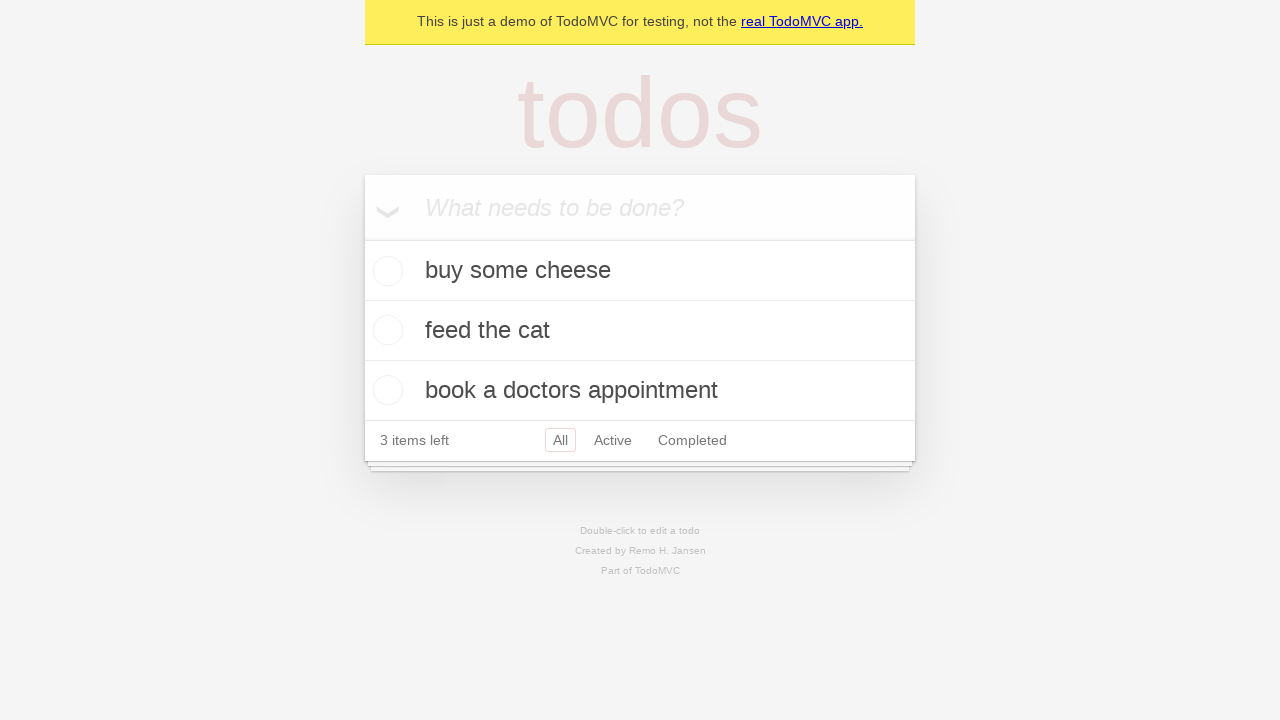